Tests iframe interaction by locating an iframe element, accessing its content frame, and clicking a 'Docs' link within the iframe

Starting URL: https://practice-automation.com/iframes

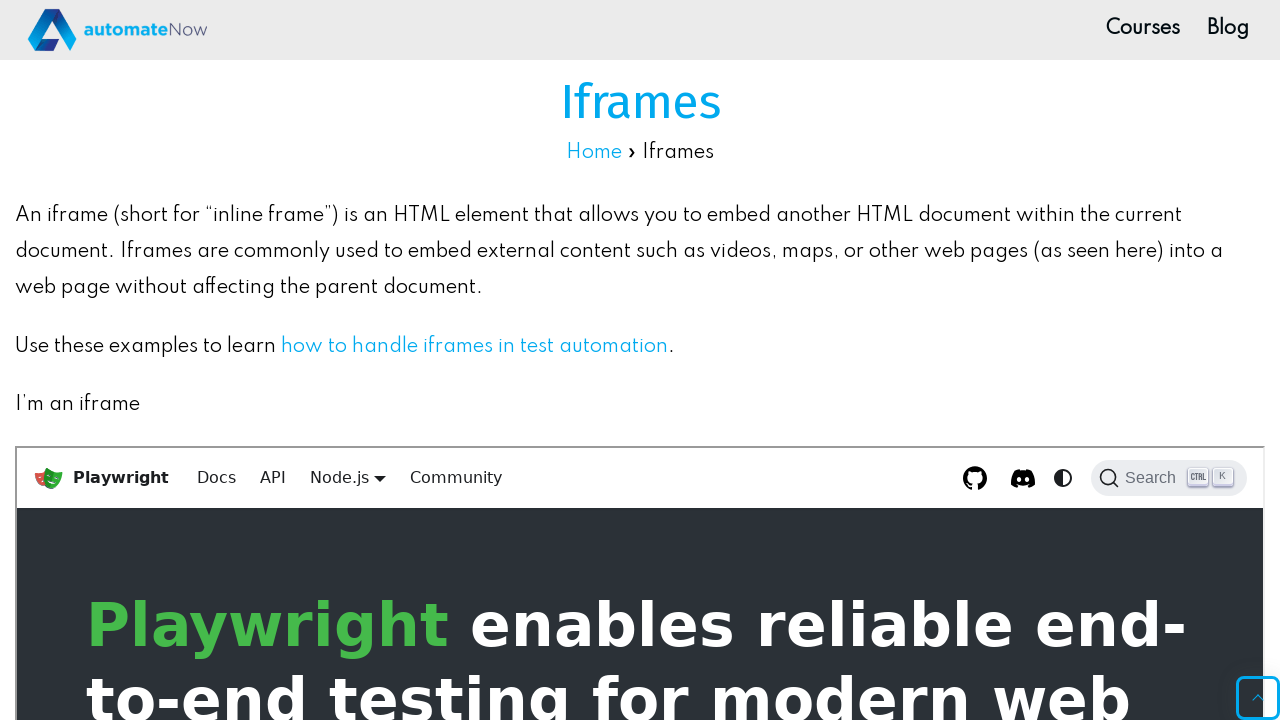

Navigated to iframes testing page
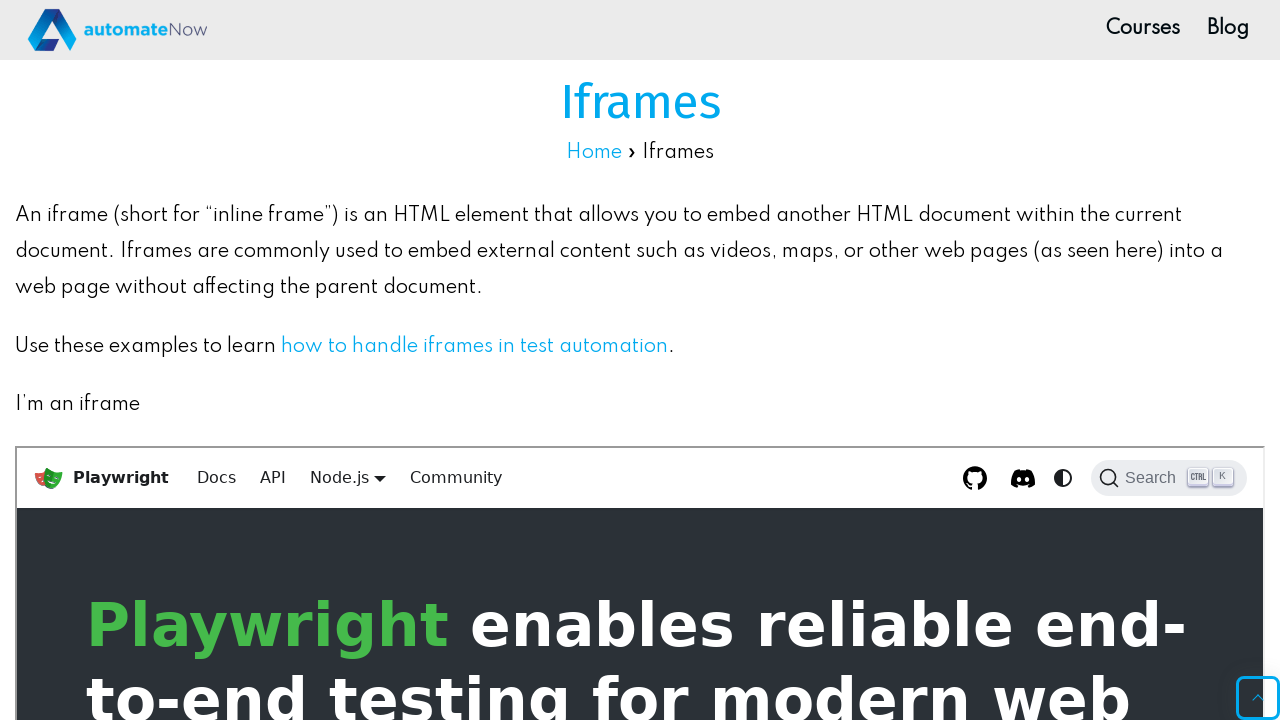

Waited for iframe 'top-iframe' to be available
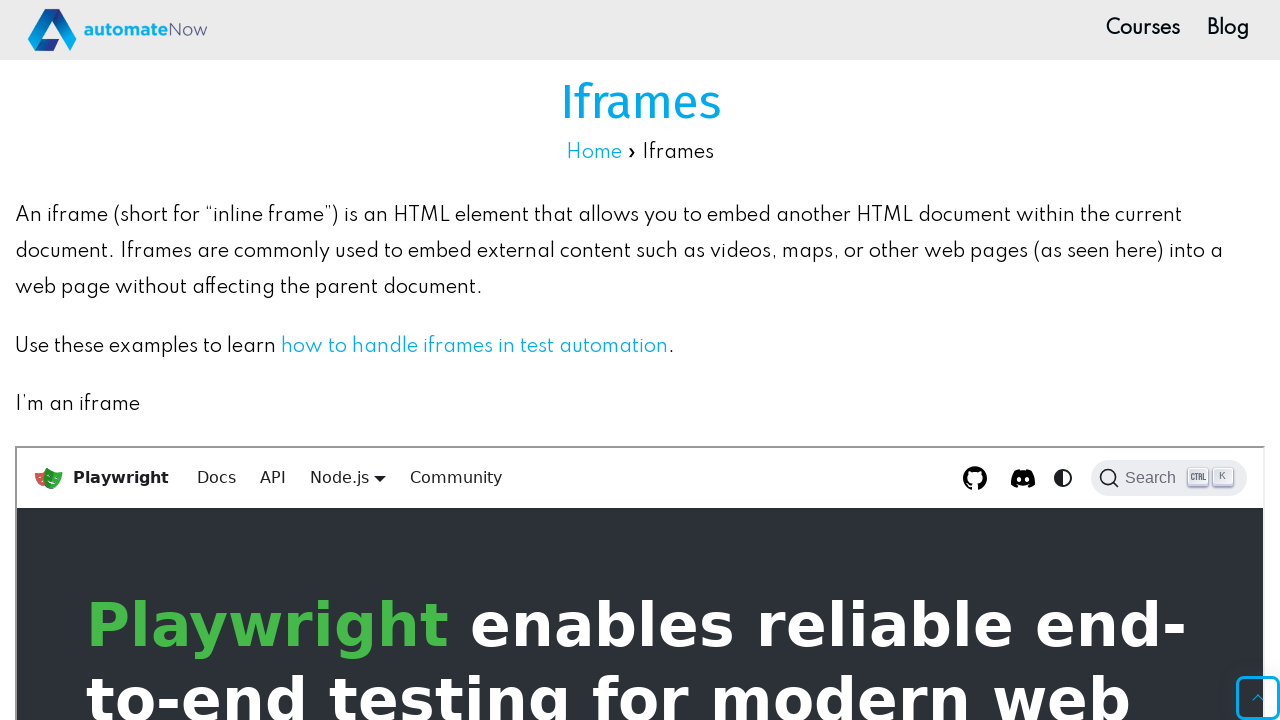

Accessed the content frame of the iframe
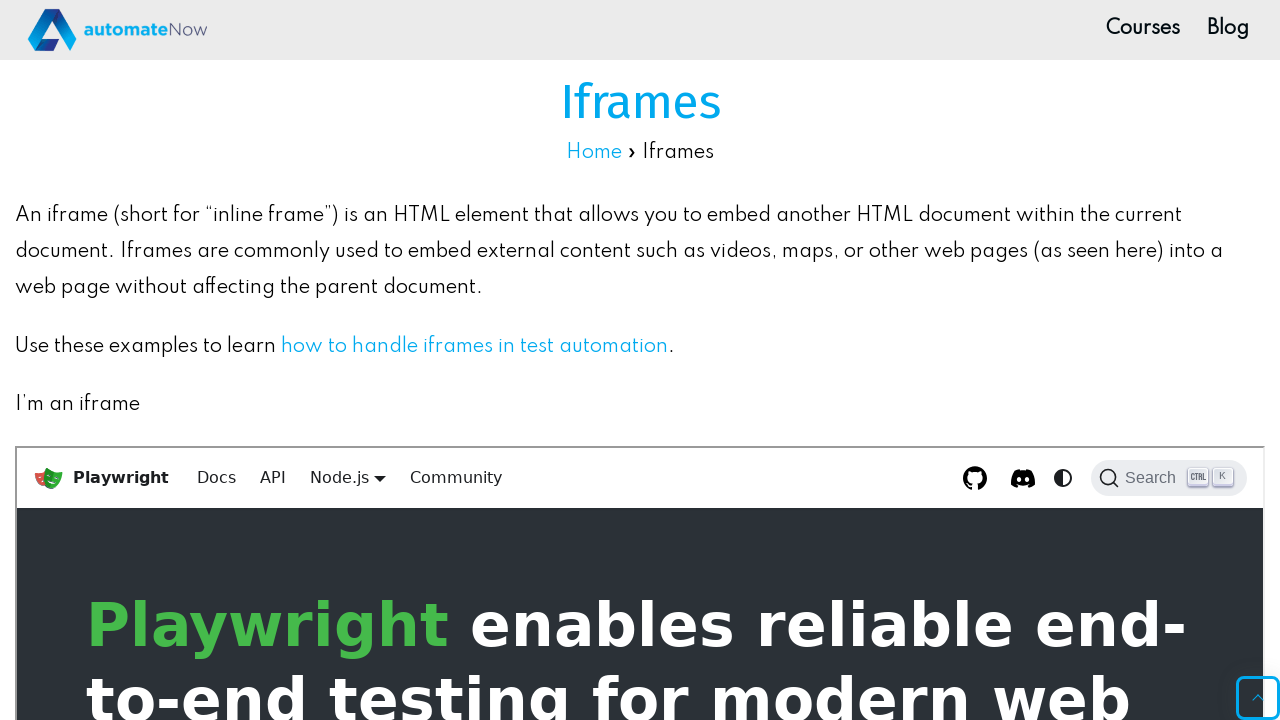

Located the 'Docs' link within the iframe
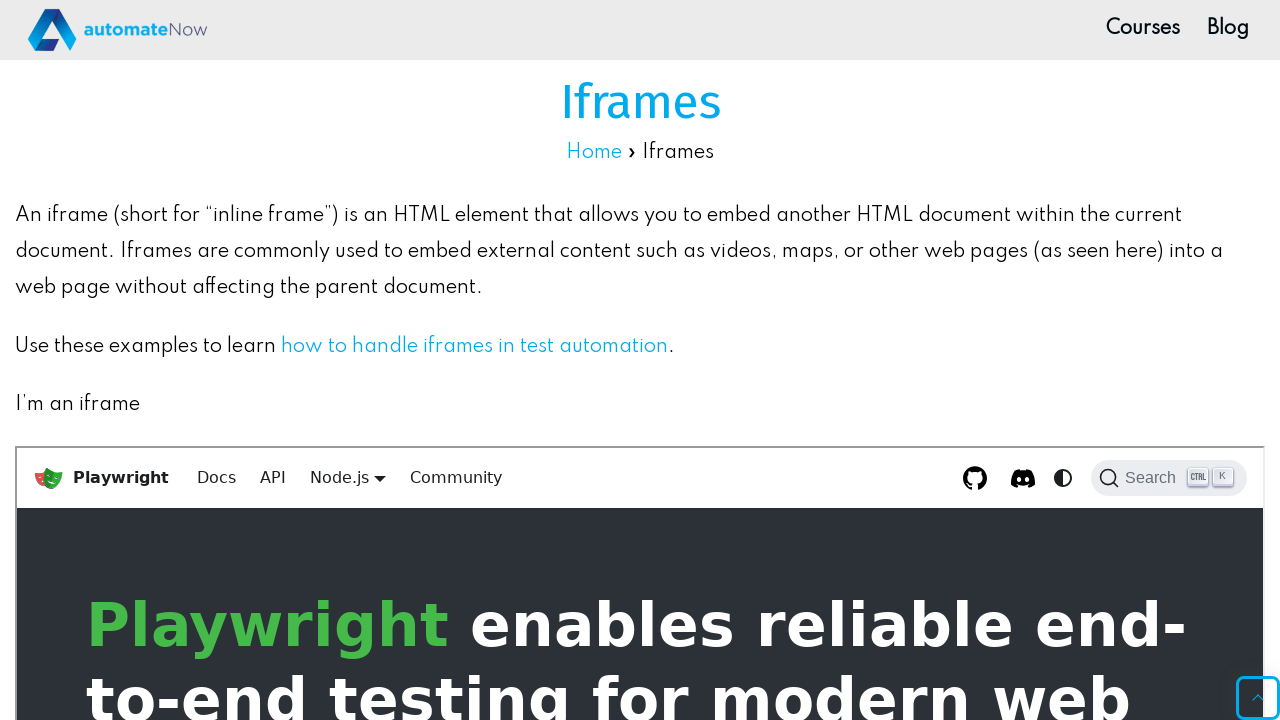

Clicked the 'Docs' link inside the iframe at (216, 477) on iframe[name="top-iframe"] >> internal:control=enter-frame >> internal:role=link[
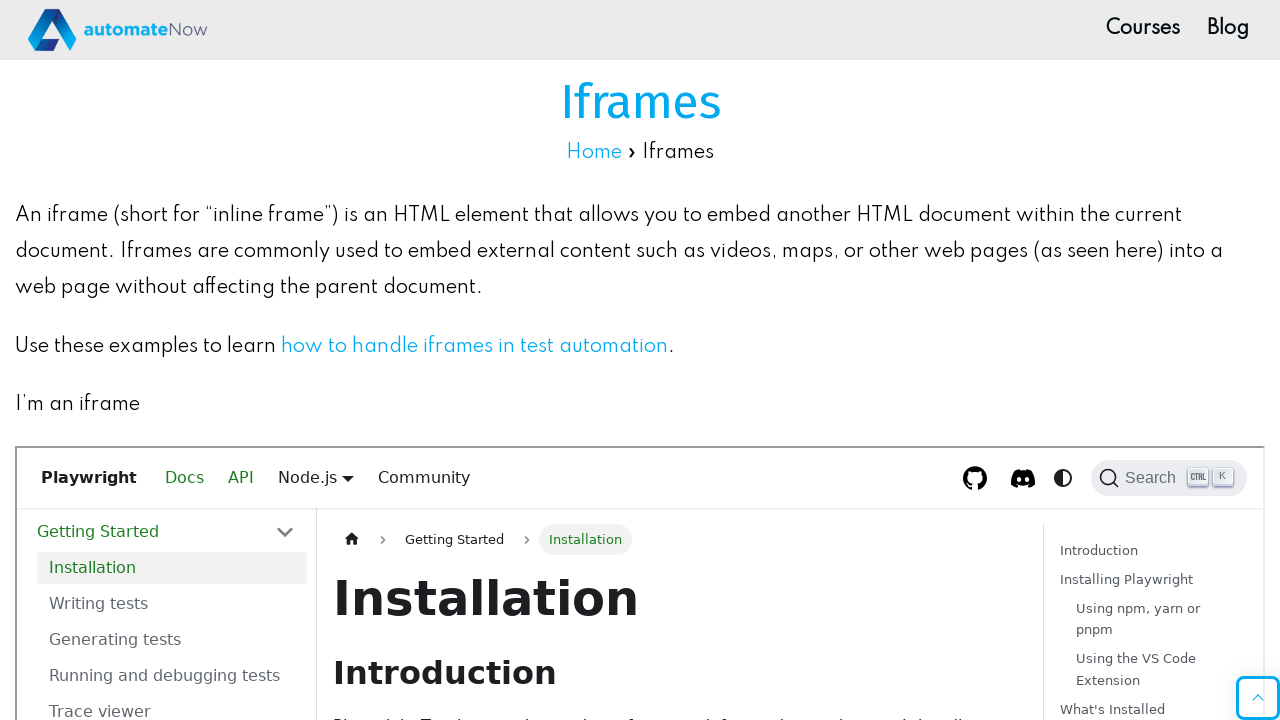

Confirmed interaction with 'Docs' link completed
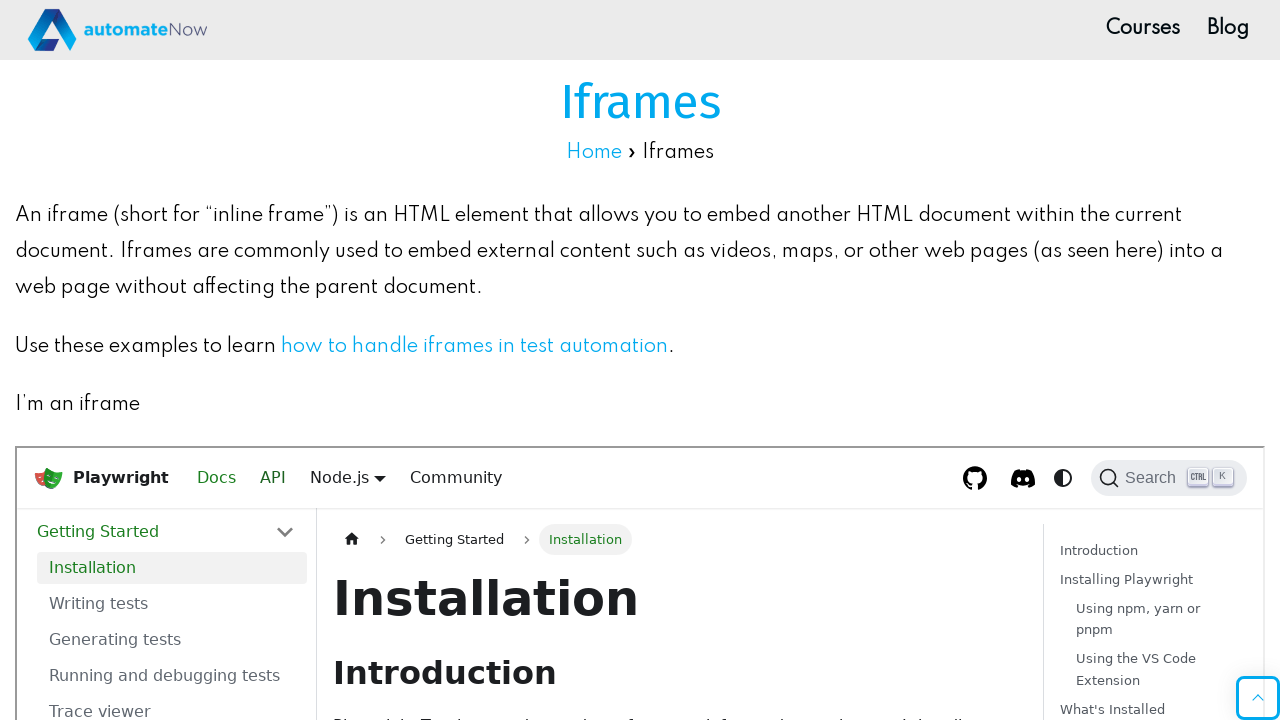

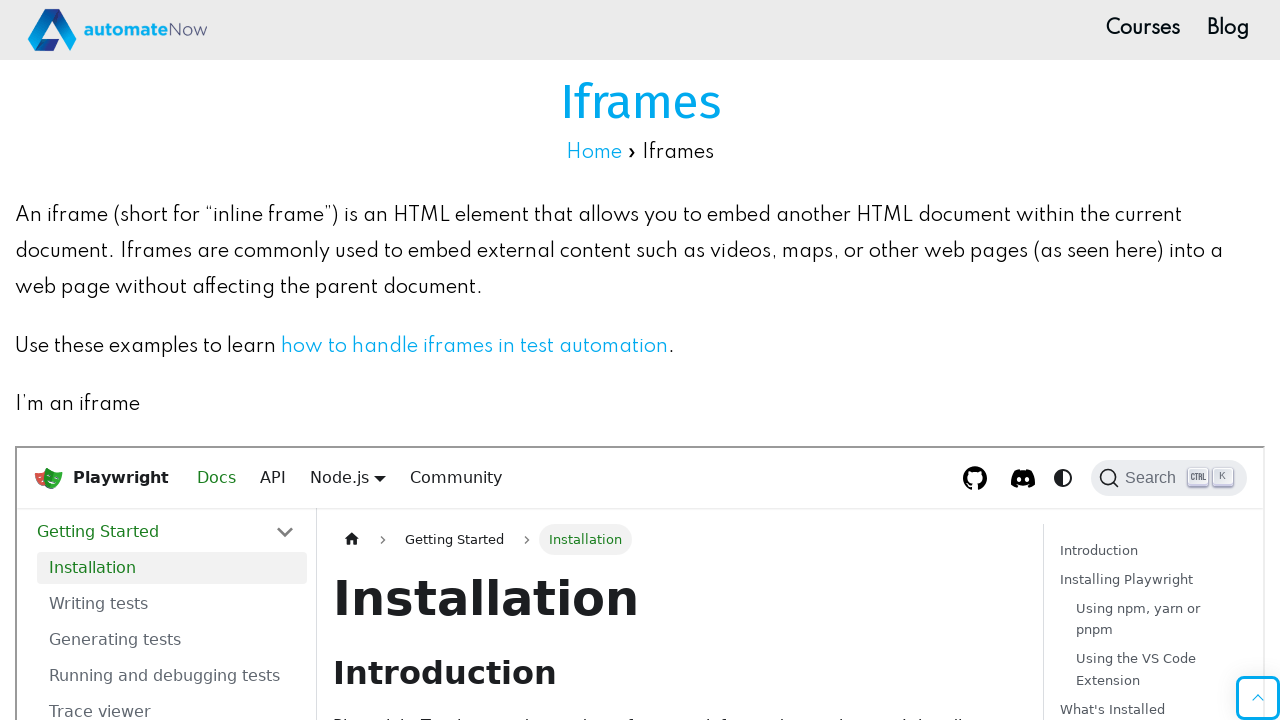